Navigates to Python.org, hovers over the Downloads menu, clicks on "All releases", and retrieves the latest Python release information from the releases page.

Starting URL: https://www.python.org/

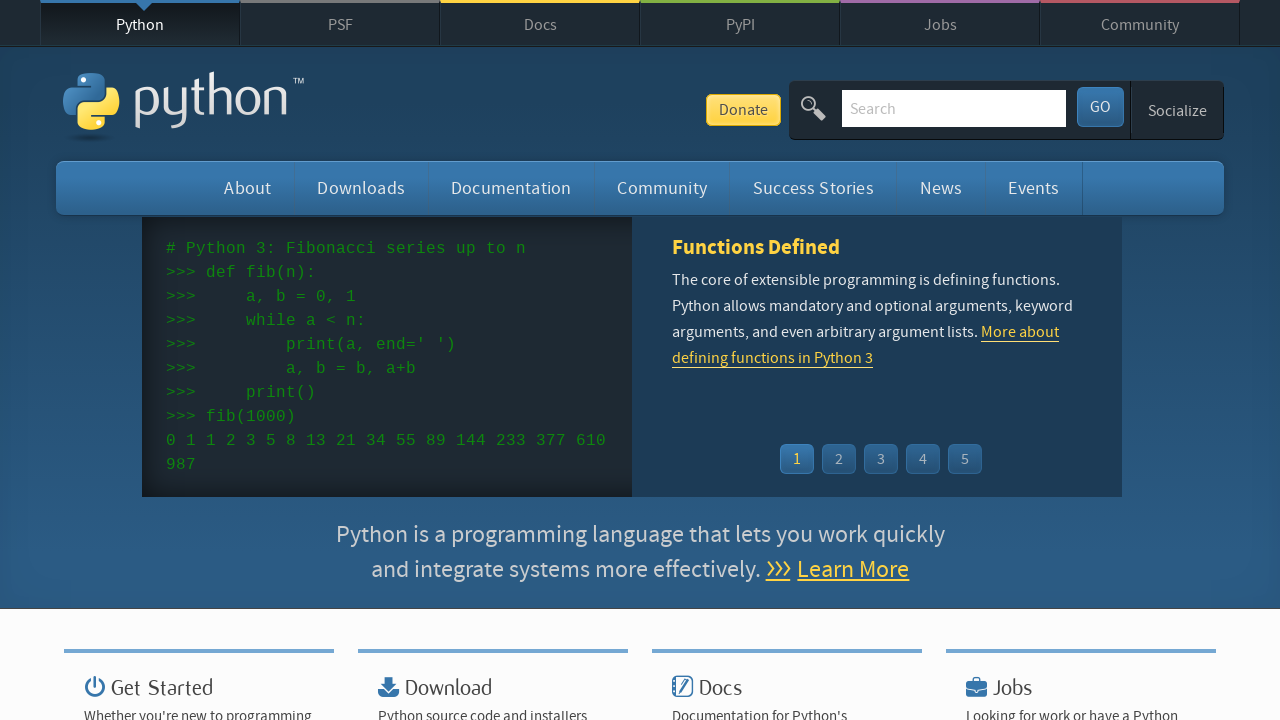

Hovered over Downloads menu to reveal submenu at (361, 188) on li#downloads
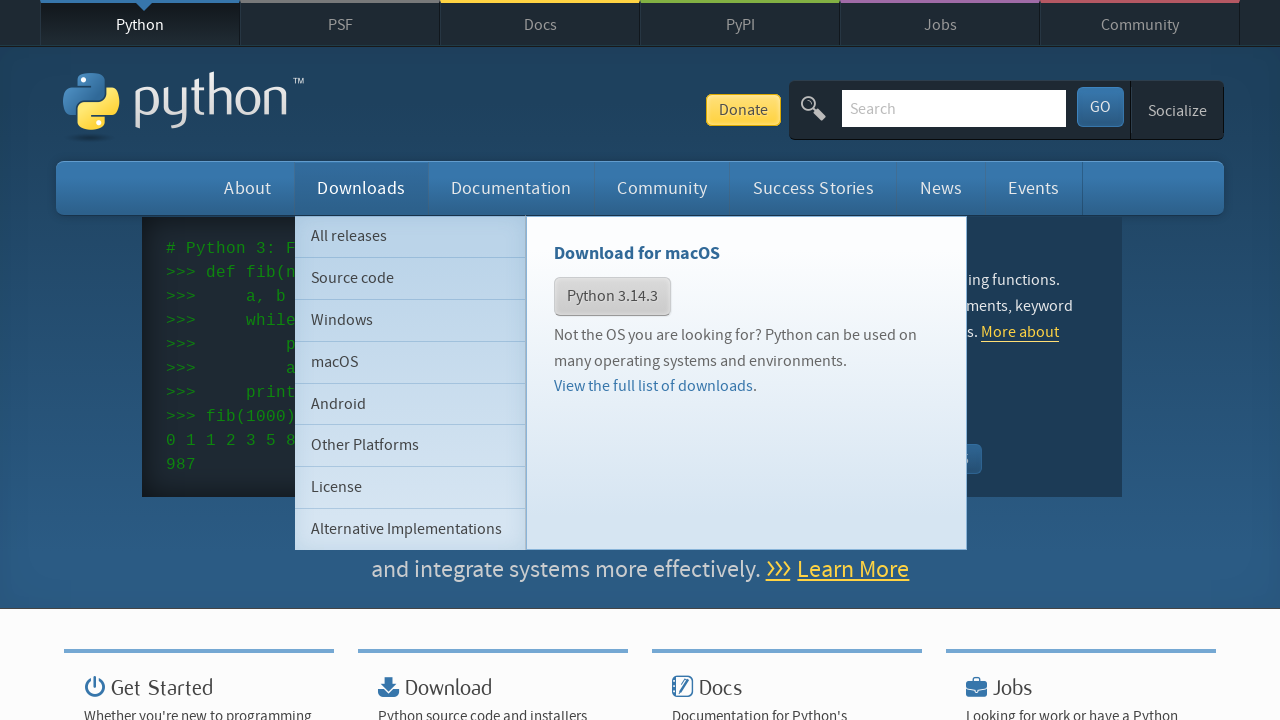

Clicked on 'All releases' link in Downloads submenu at (410, 236) on ul.subnav.menu li.tier-2.element-1 a:has-text('All releases')
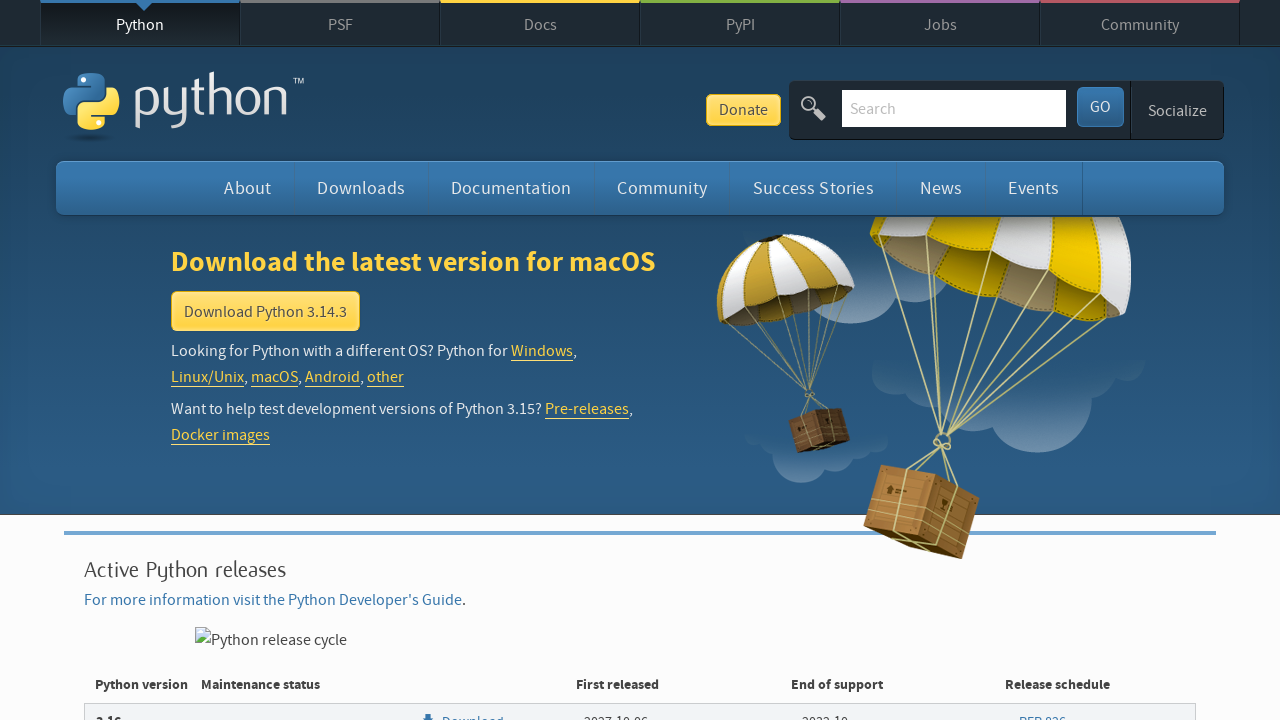

Releases list loaded on the page
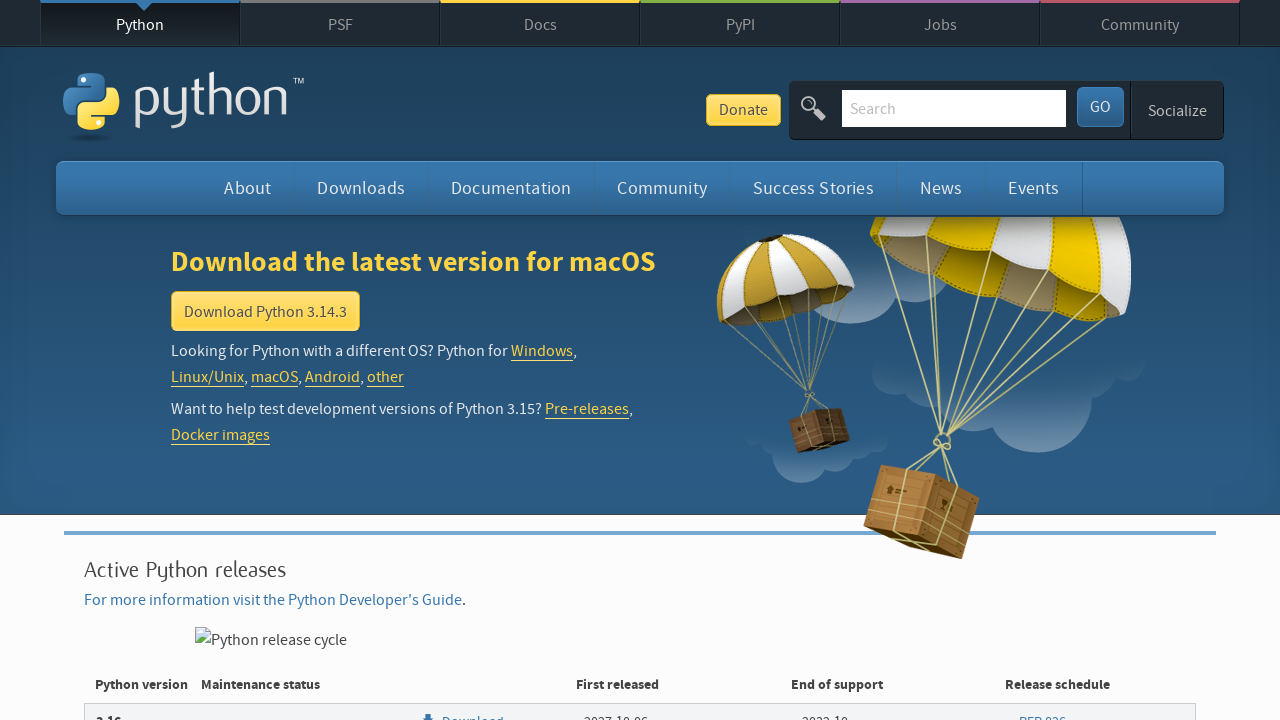

Latest Python release element is ready and visible
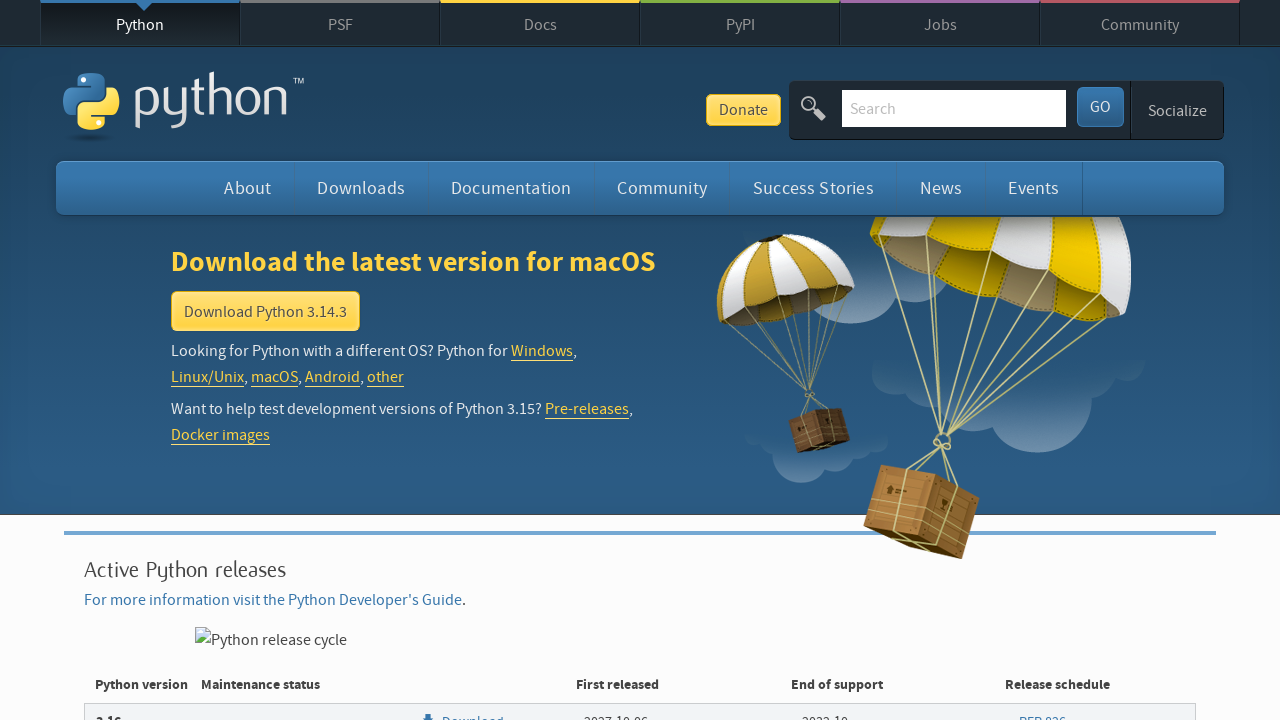

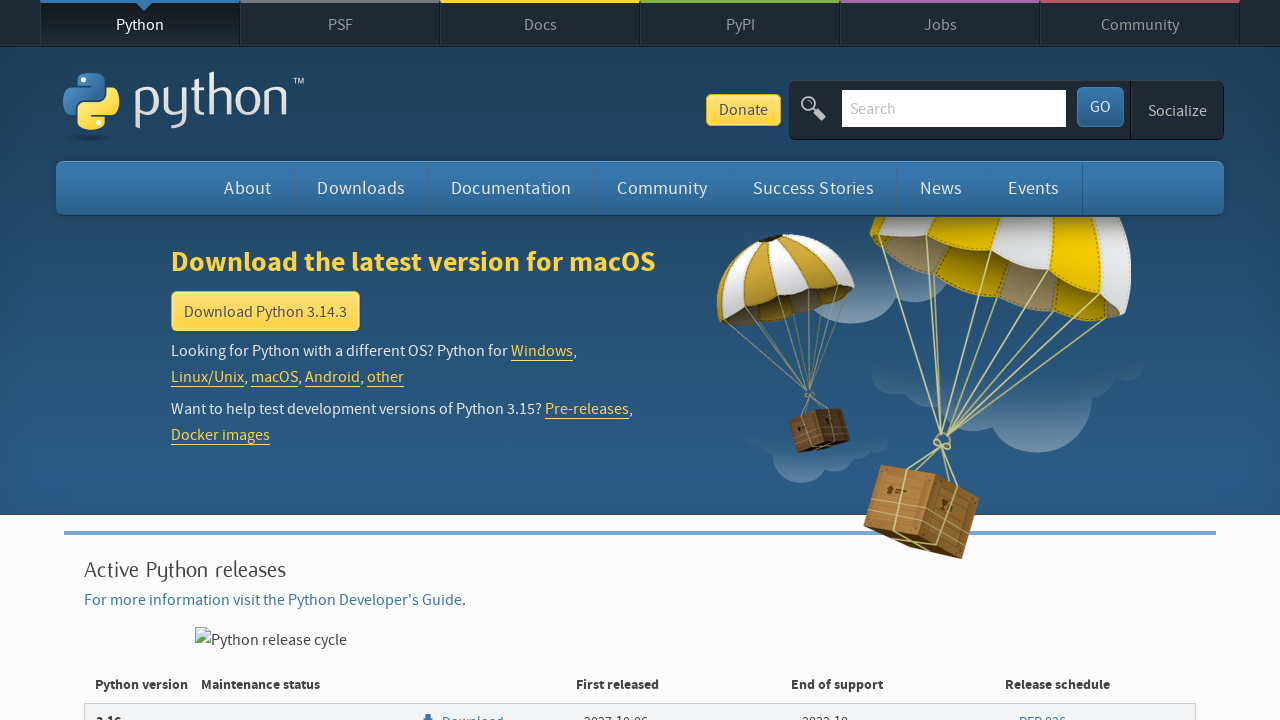